Tests dynamic content loading by clicking a start button and waiting for a hidden element to become visible, then verifying the displayed text.

Starting URL: https://the-internet.herokuapp.com/dynamic_loading/1

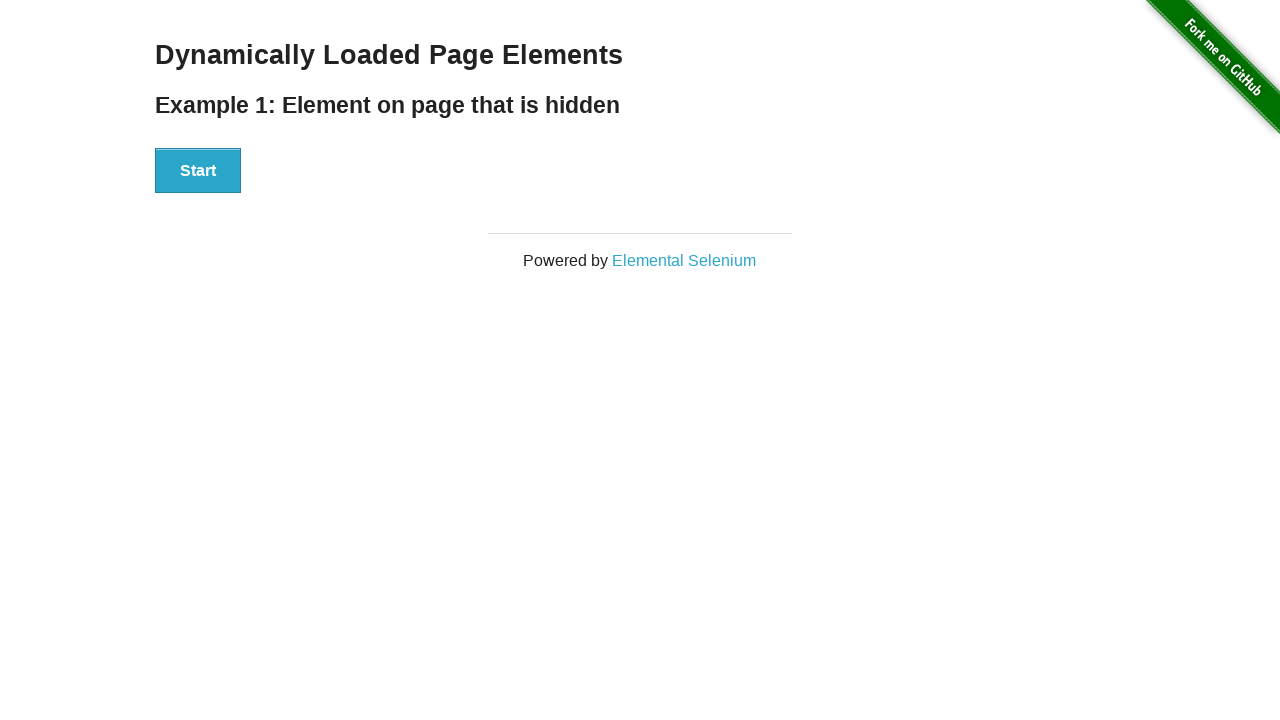

Clicked the Start button to trigger dynamic loading at (198, 171) on #start button
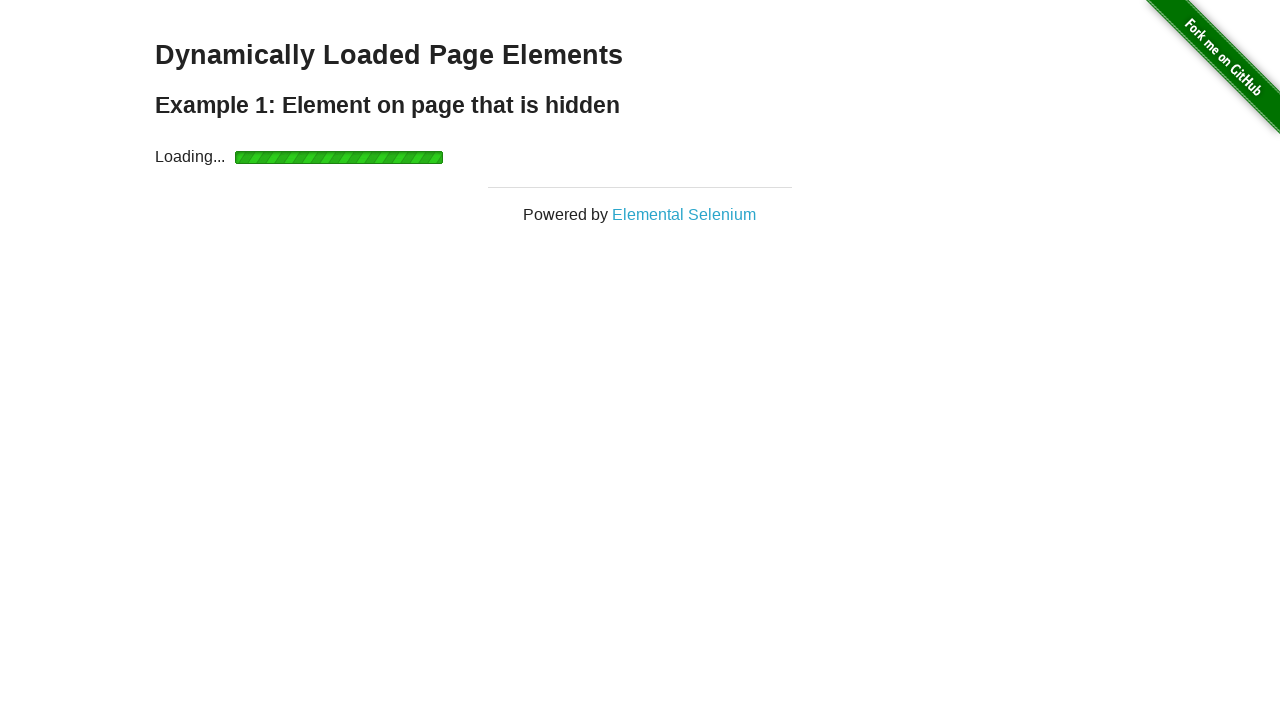

Waited for finish element to become visible
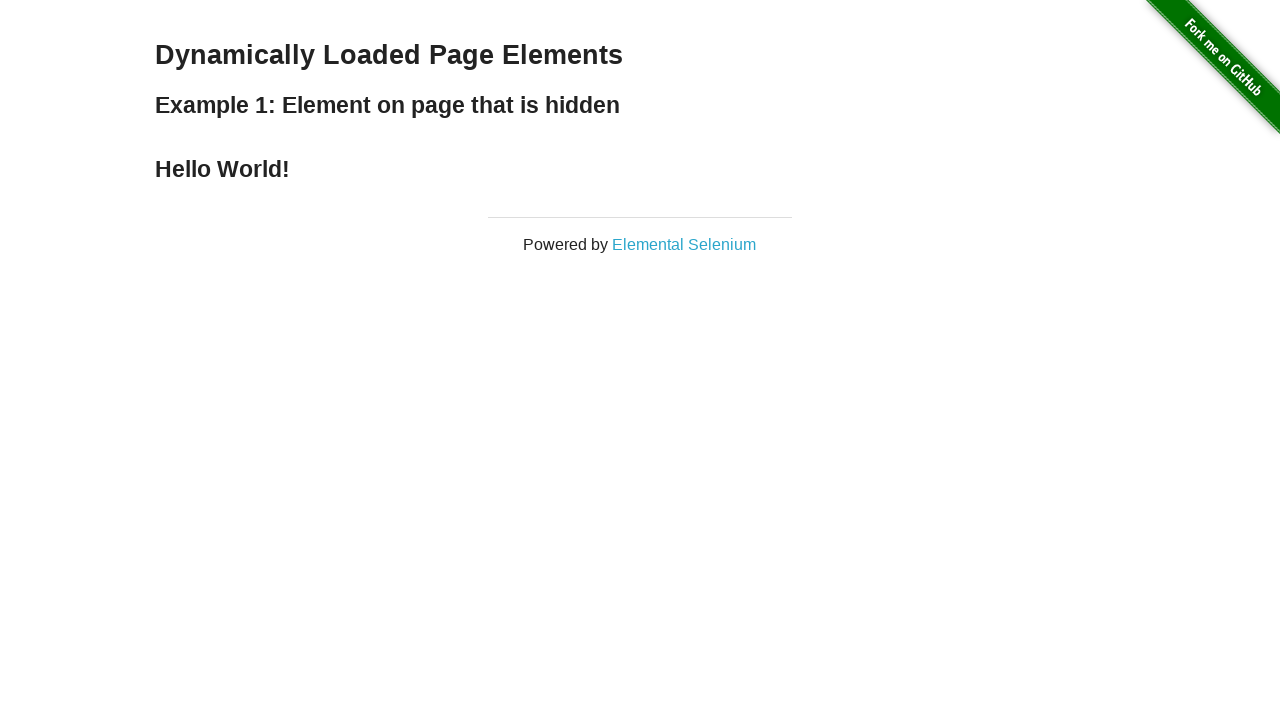

Retrieved finish element text: 'Hello World!'
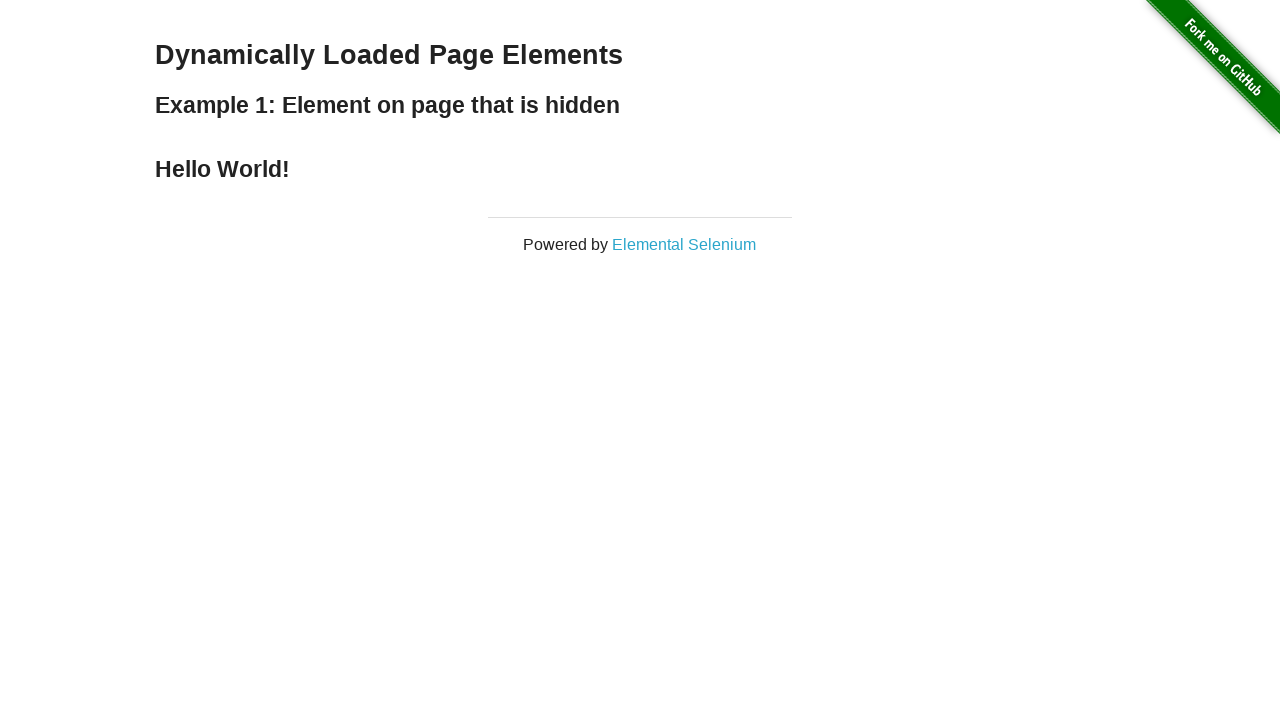

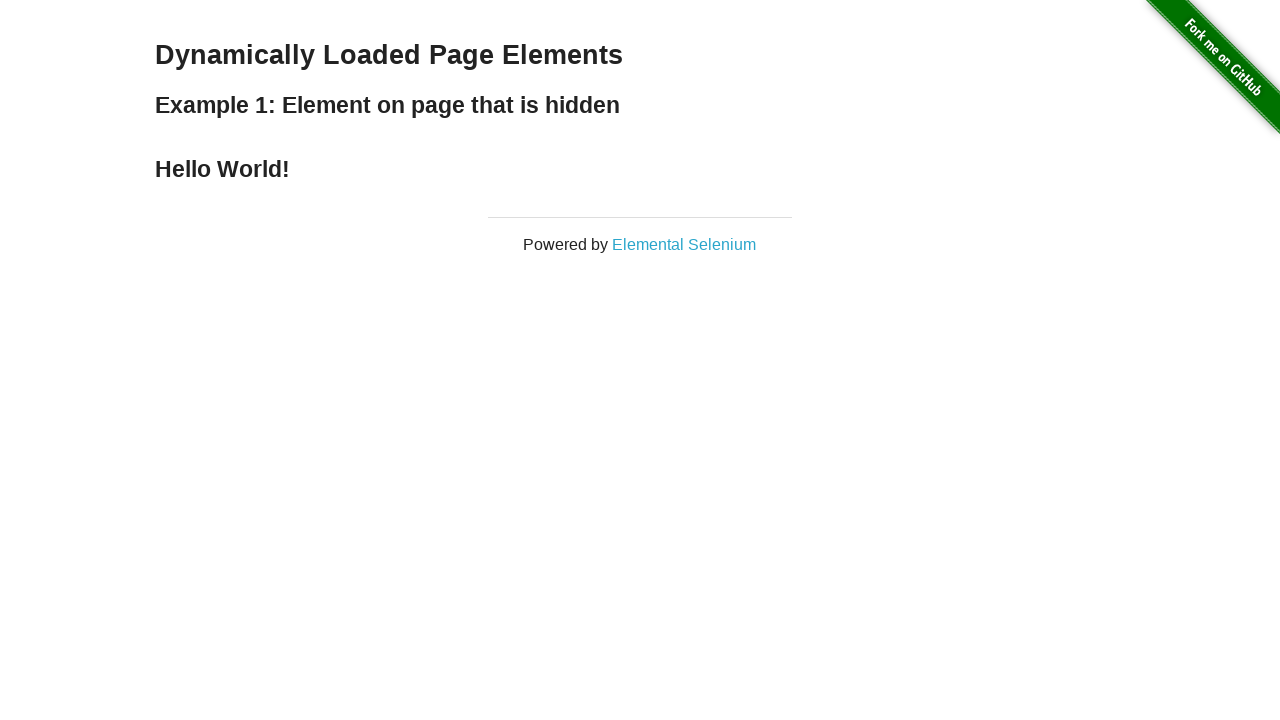